Tests product search functionality on an e-commerce practice site by searching for "ca", verifying 4 products are displayed, and adding the second product to cart

Starting URL: https://rahulshettyacademy.com/seleniumPractise/#/

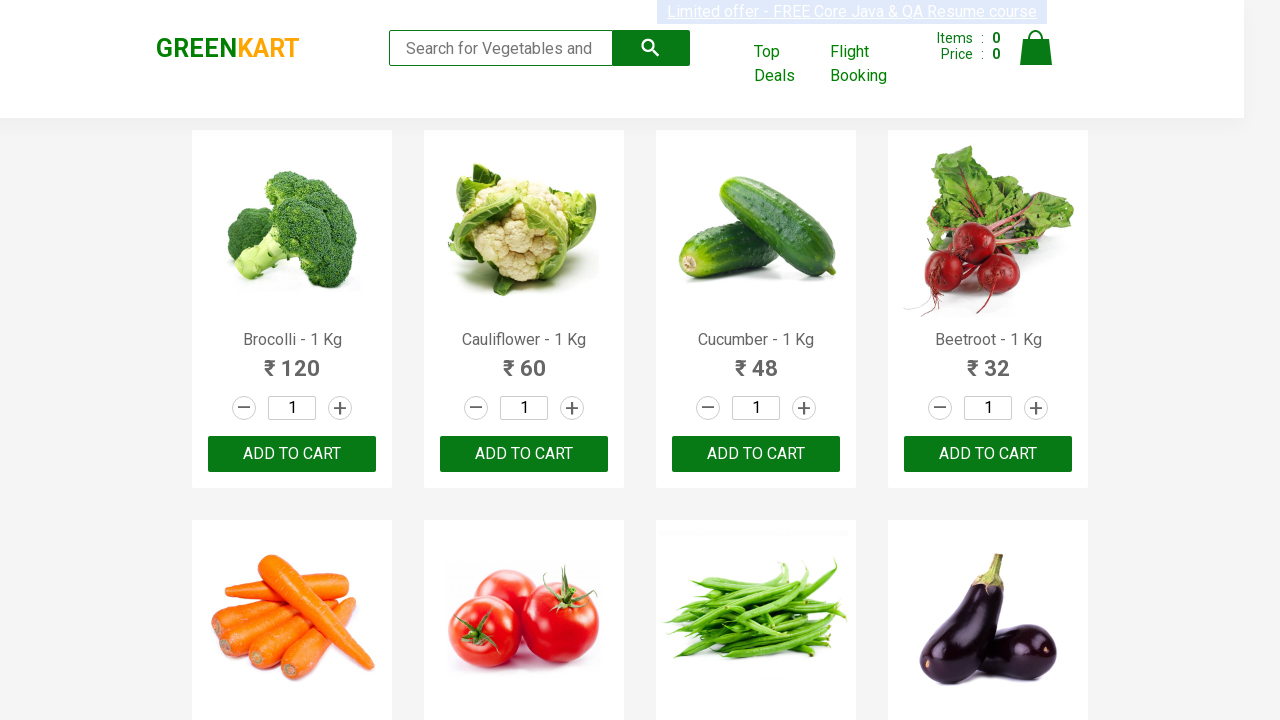

Filled search field with 'ca' on .search-keyword
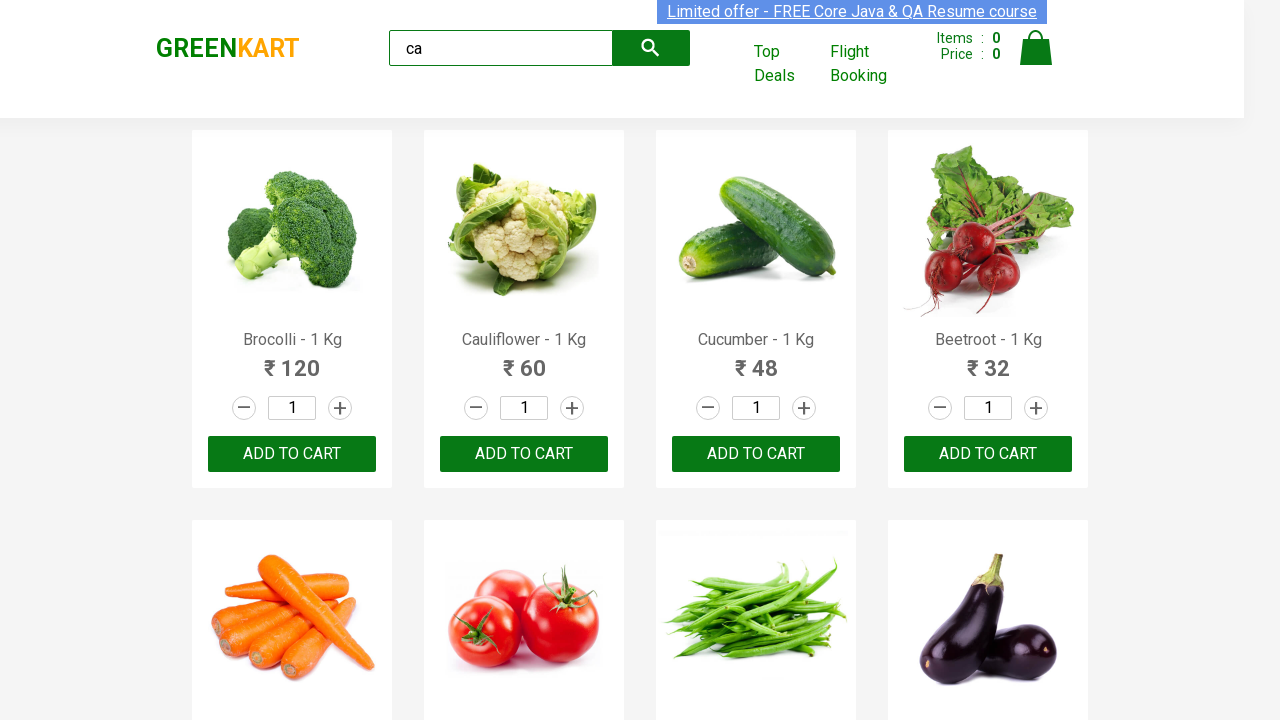

Waited 3 seconds for search results to load
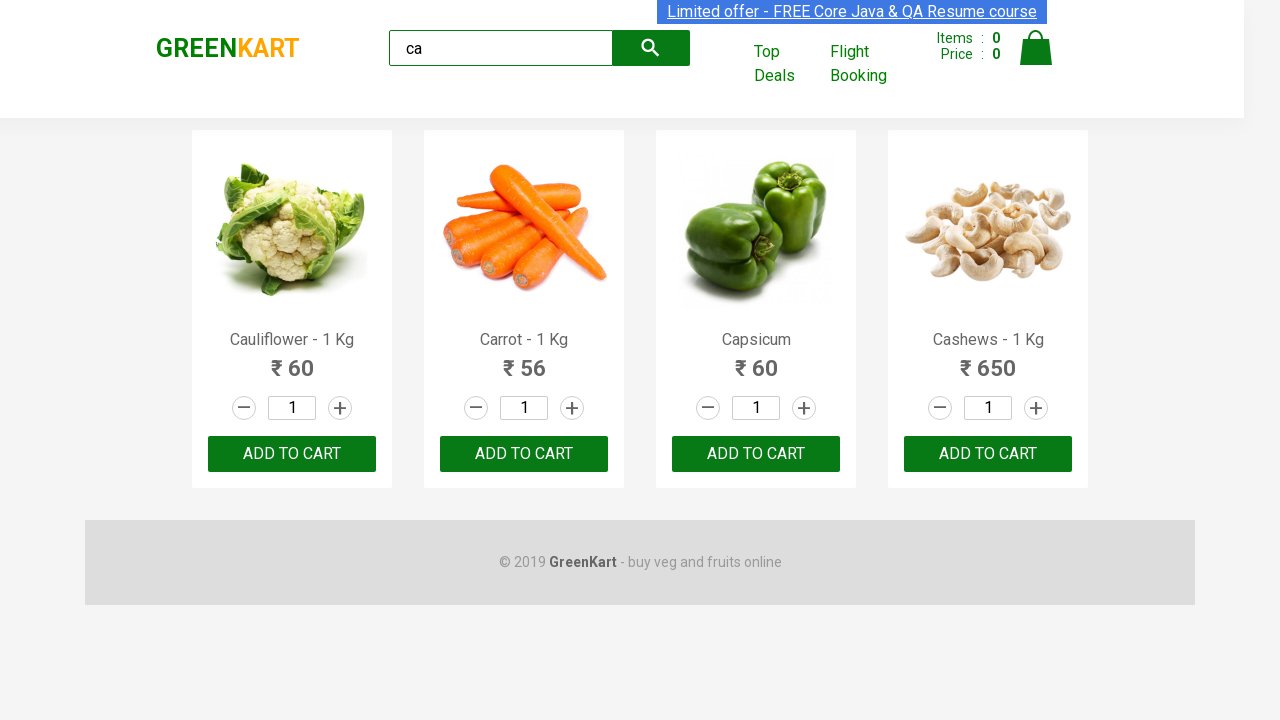

Verified 4 products are displayed in search results
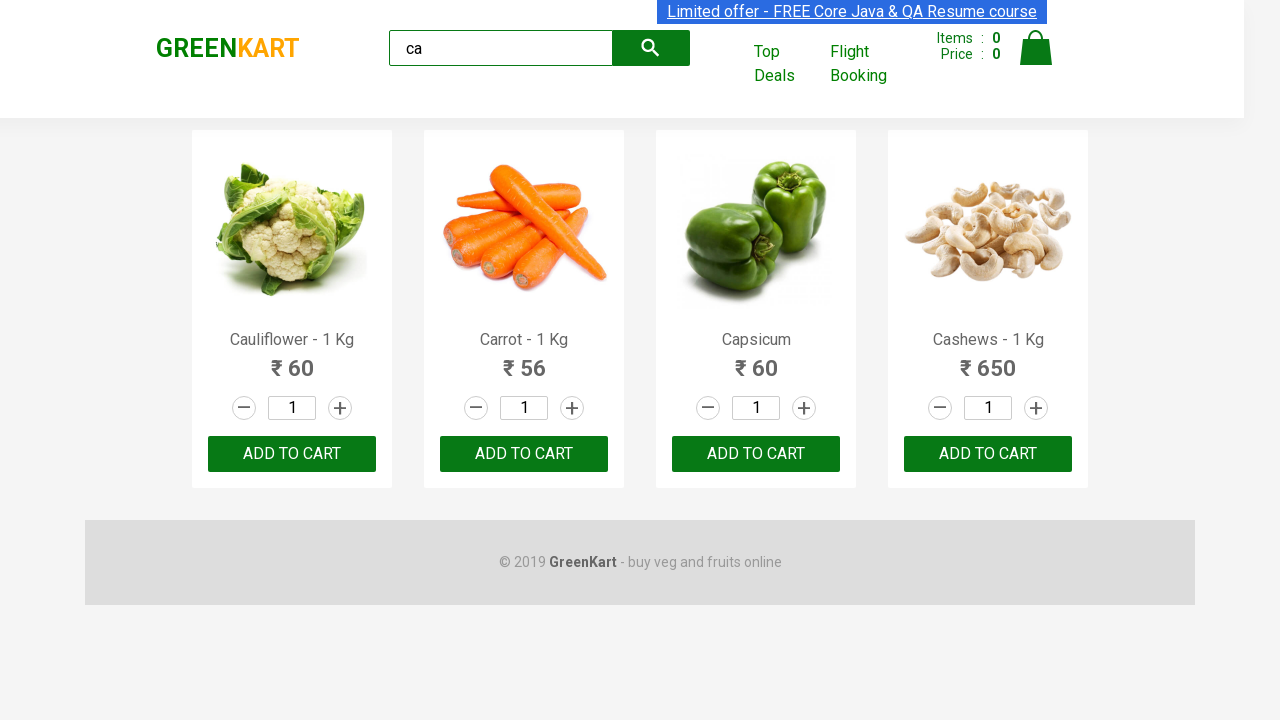

Clicked ADD TO CART button on the second product at (524, 454) on .products:visible .product >> nth=1 >> text=ADD TO CART
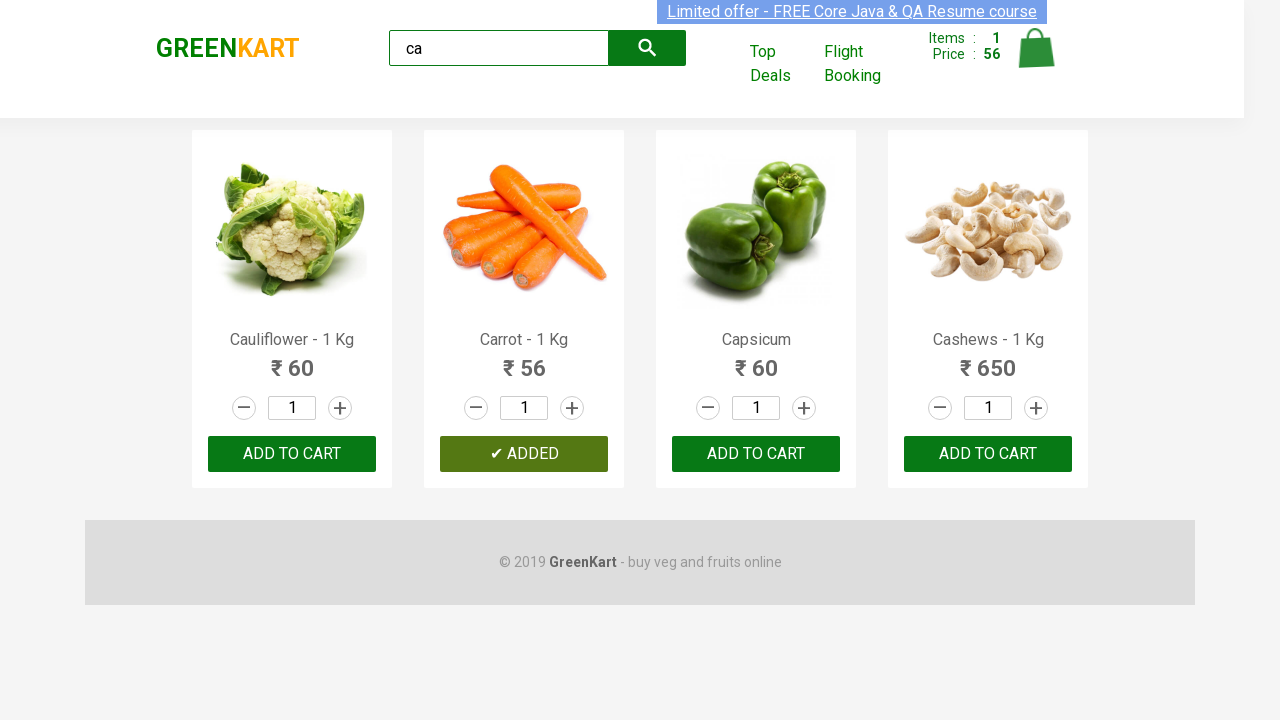

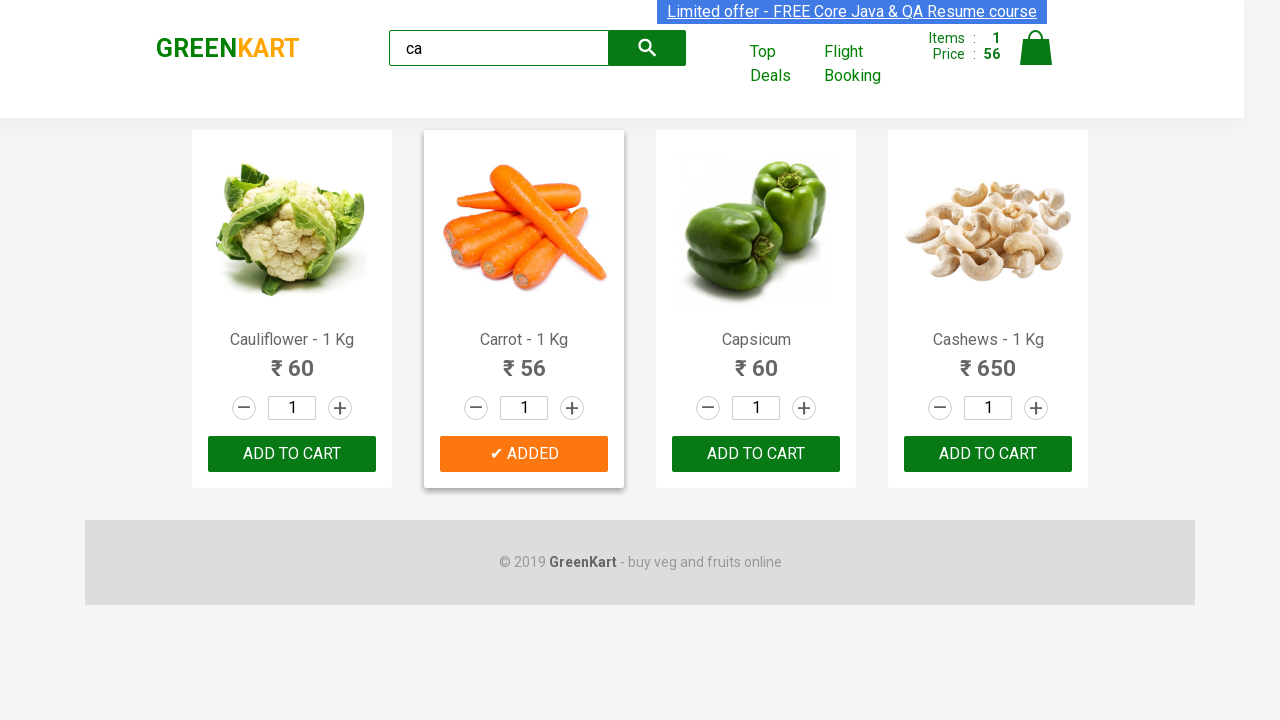